Solves a math problem by extracting a value from an element attribute, calculating the result, and submitting a form with checkboxes

Starting URL: http://suninjuly.github.io/get_attribute.html

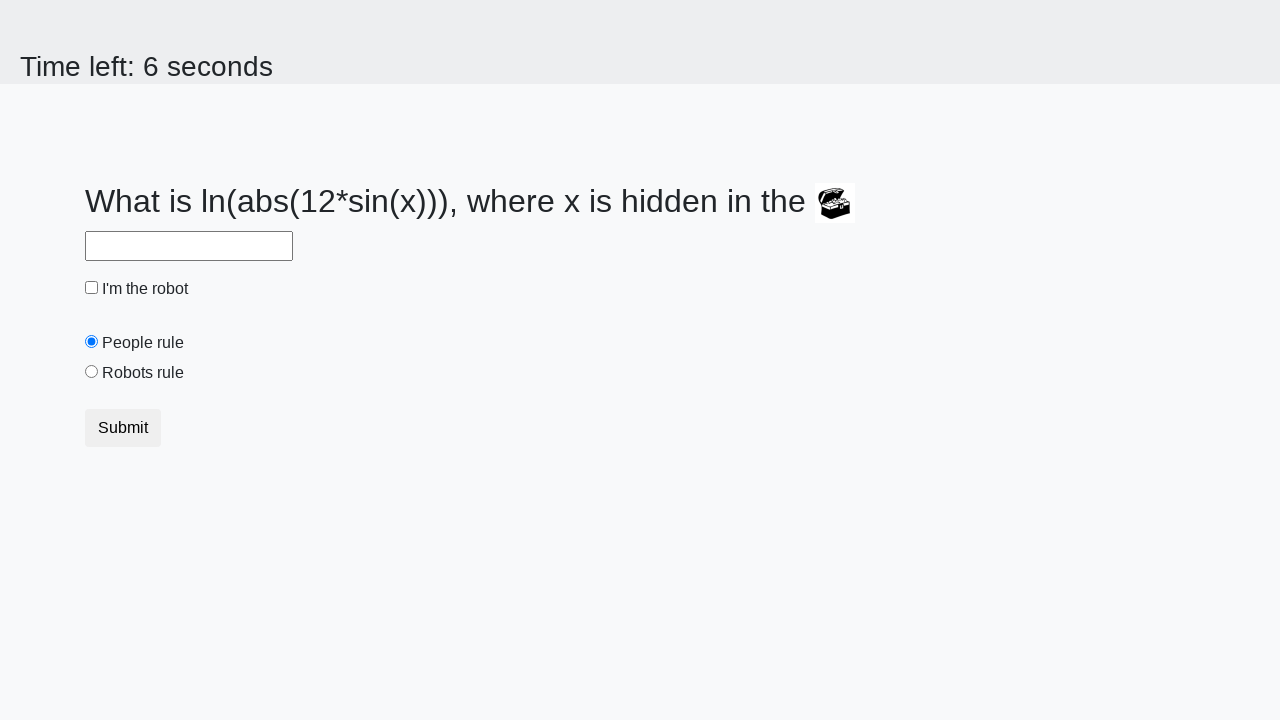

Located the treasure element by ID
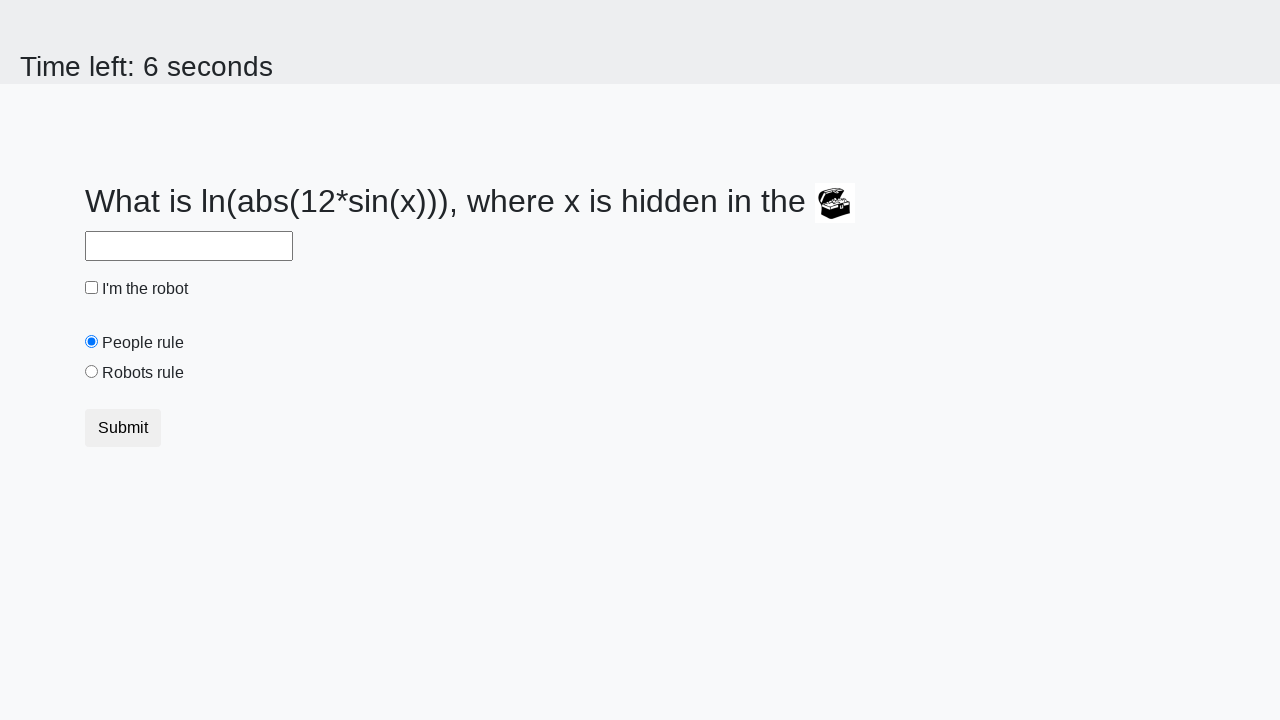

Extracted valuex attribute from treasure element: 491
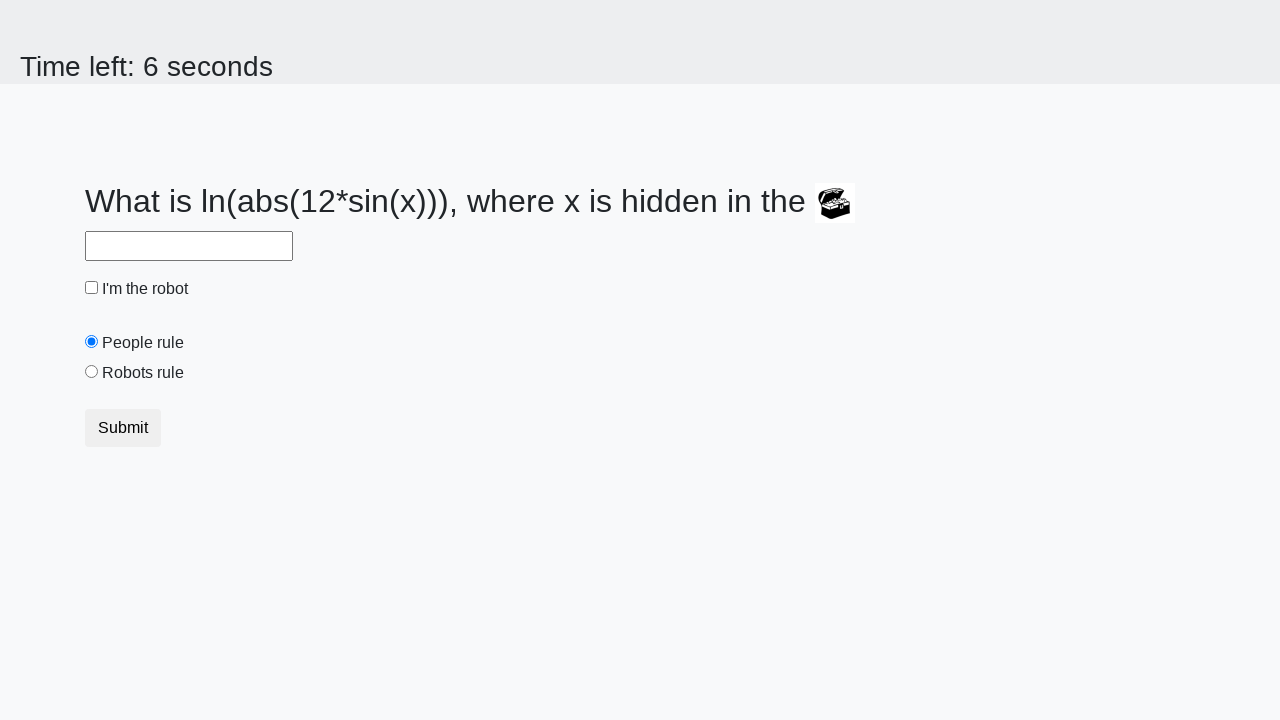

Calculated math formula result: 2.249755888627998
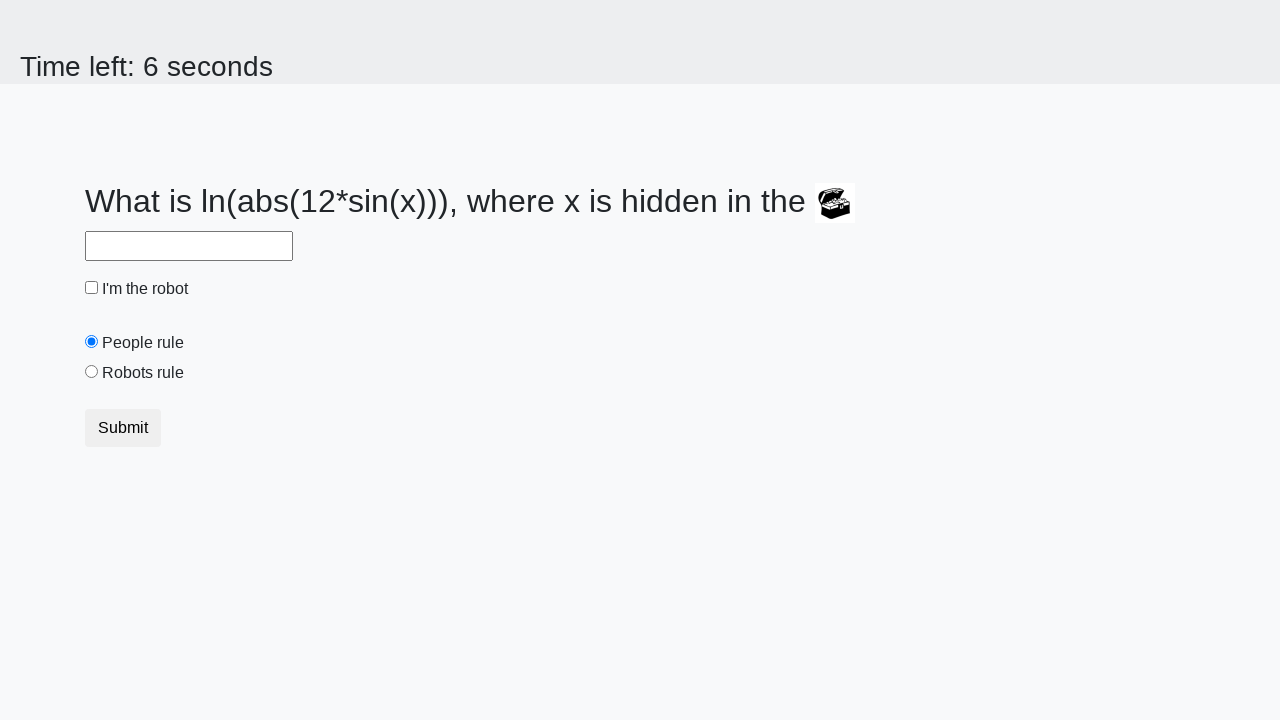

Filled answer field with calculated result: 2.249755888627998 on #answer
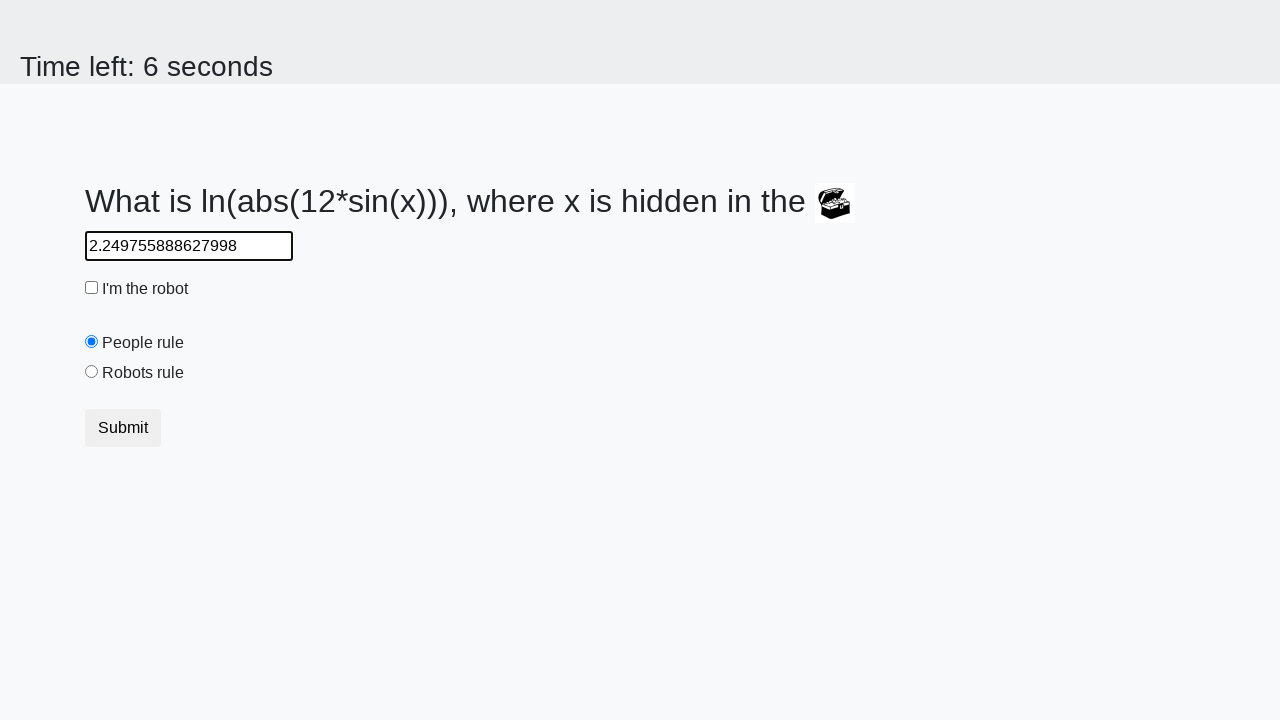

Clicked the robot checkbox at (92, 288) on #robotCheckbox
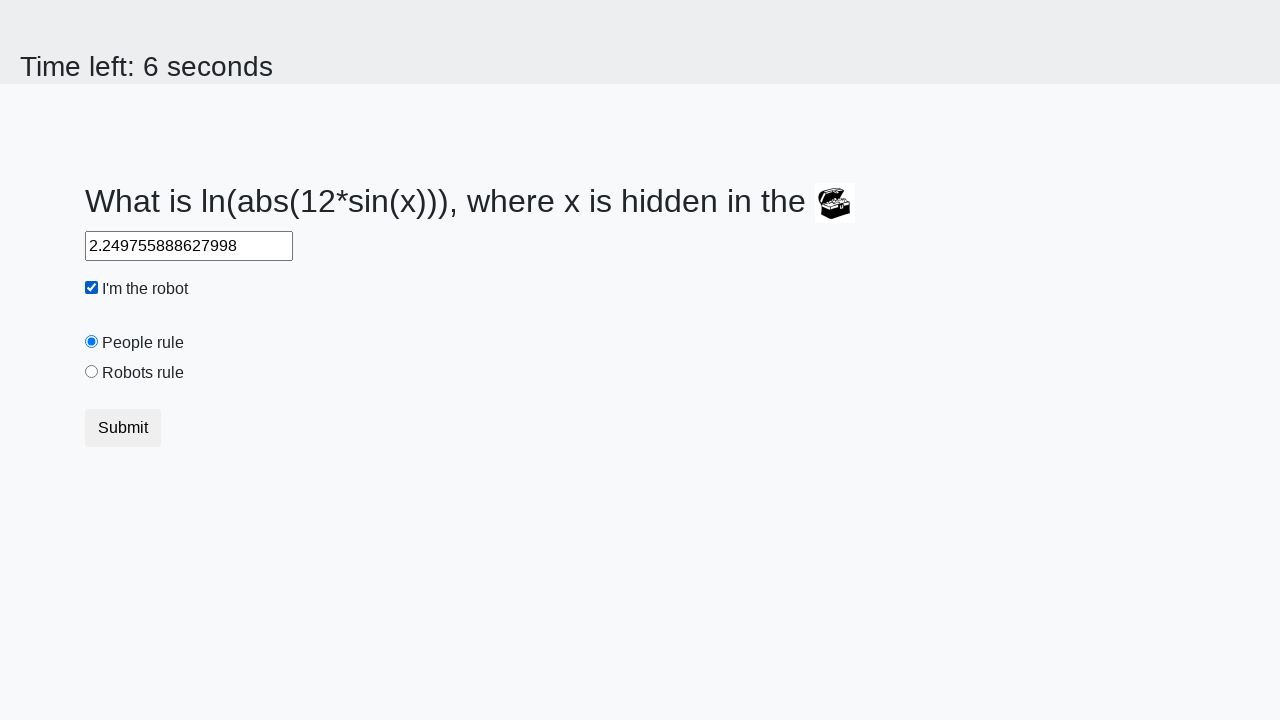

Clicked the robots rule radio button at (92, 372) on #robotsRule
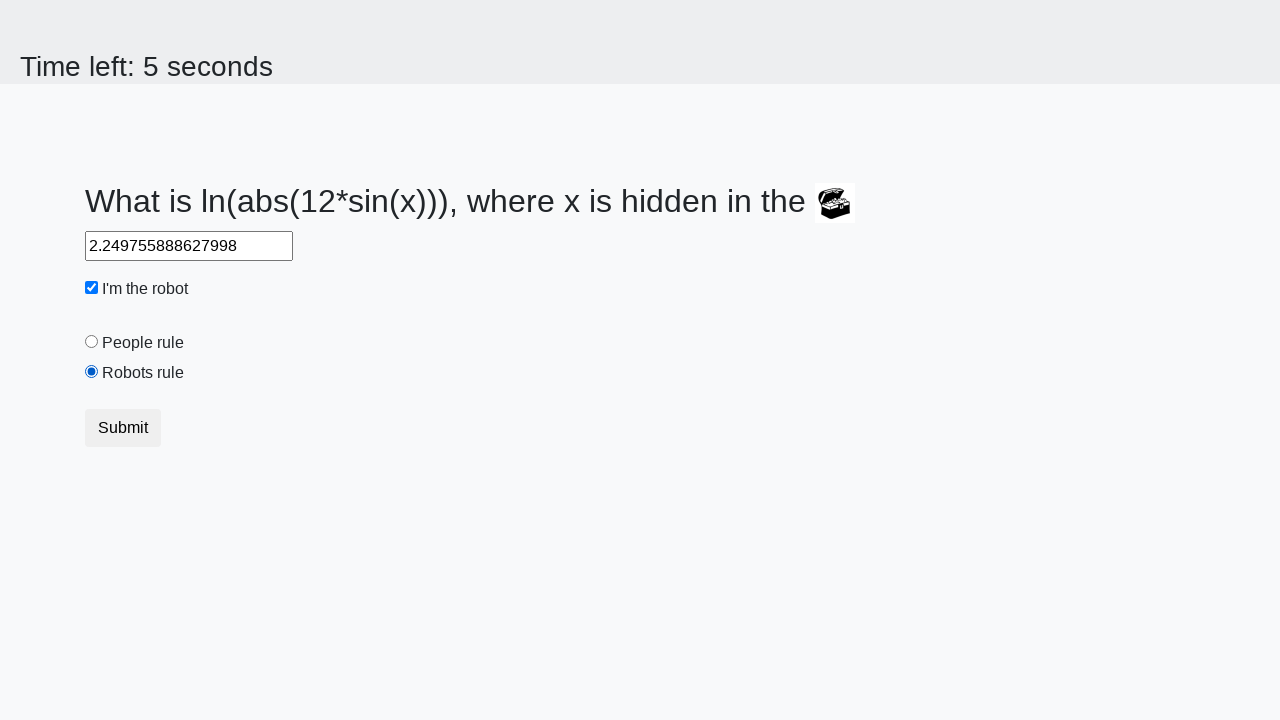

Clicked submit button to submit the form at (123, 428) on button[type="submit"]
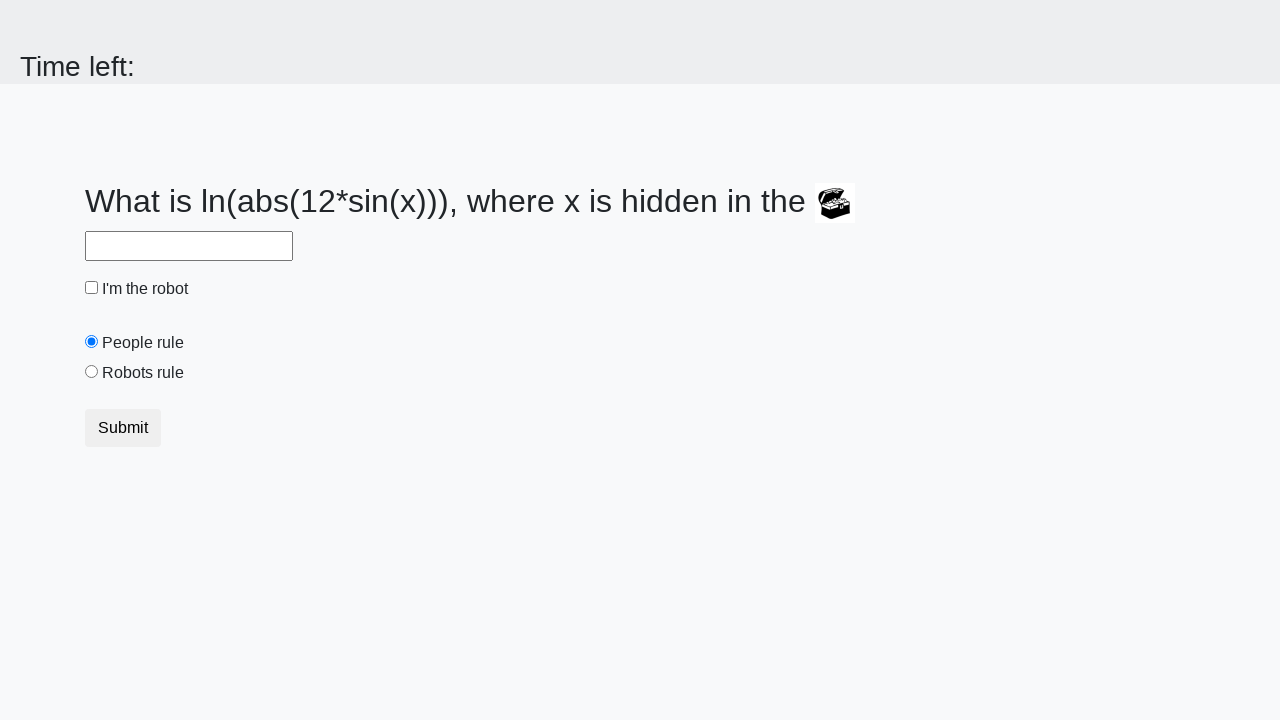

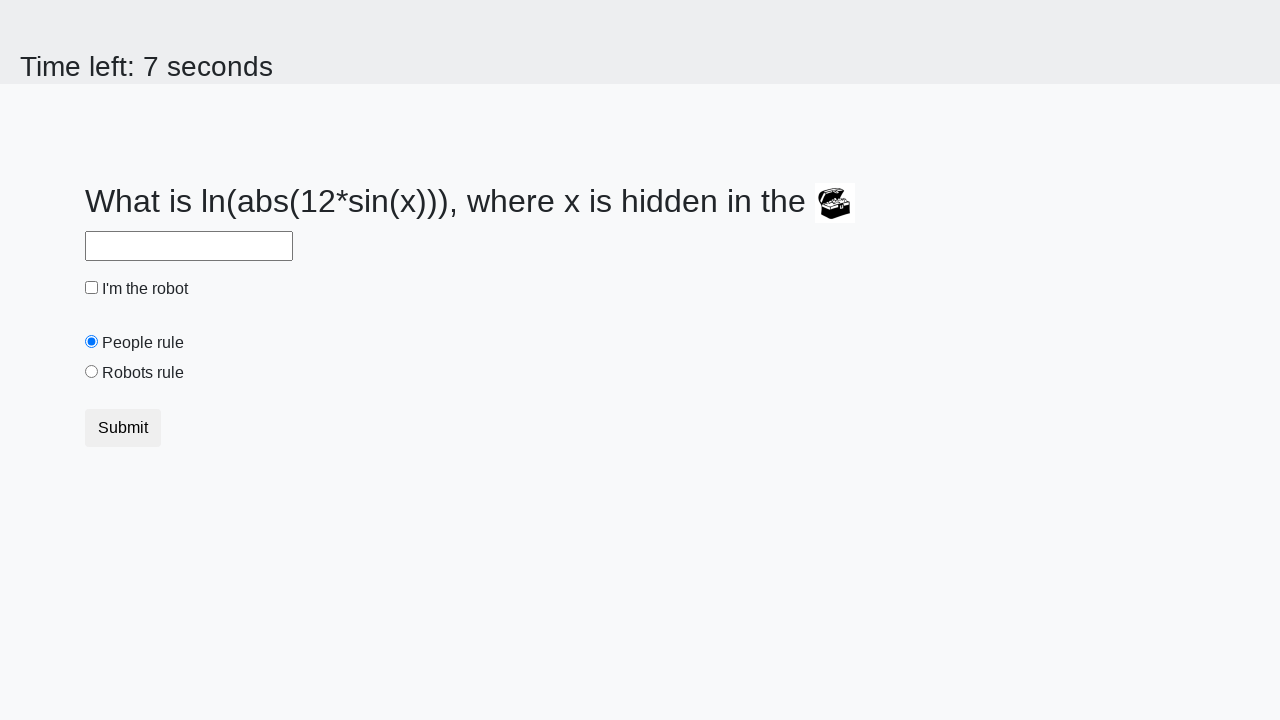